Navigates to the Filmweb movie website and verifies the page title is displayed correctly

Starting URL: https://www.filmweb.pl

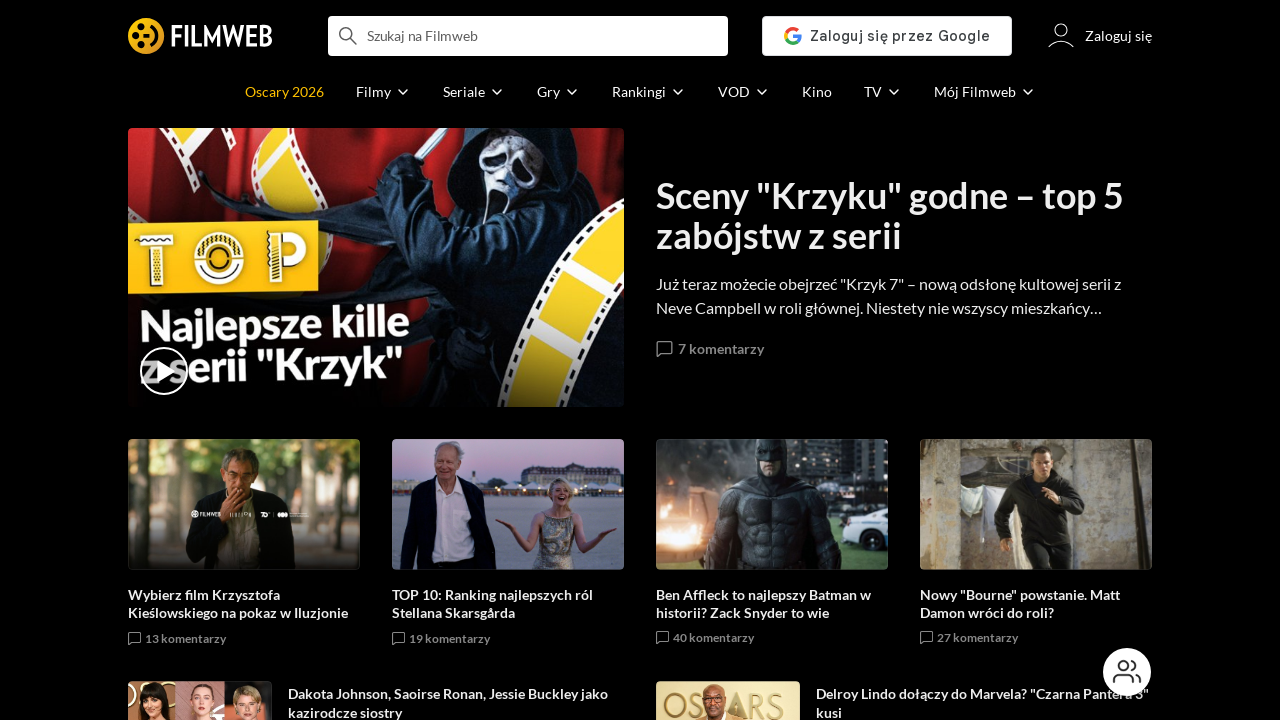

Navigated to Filmweb movie website
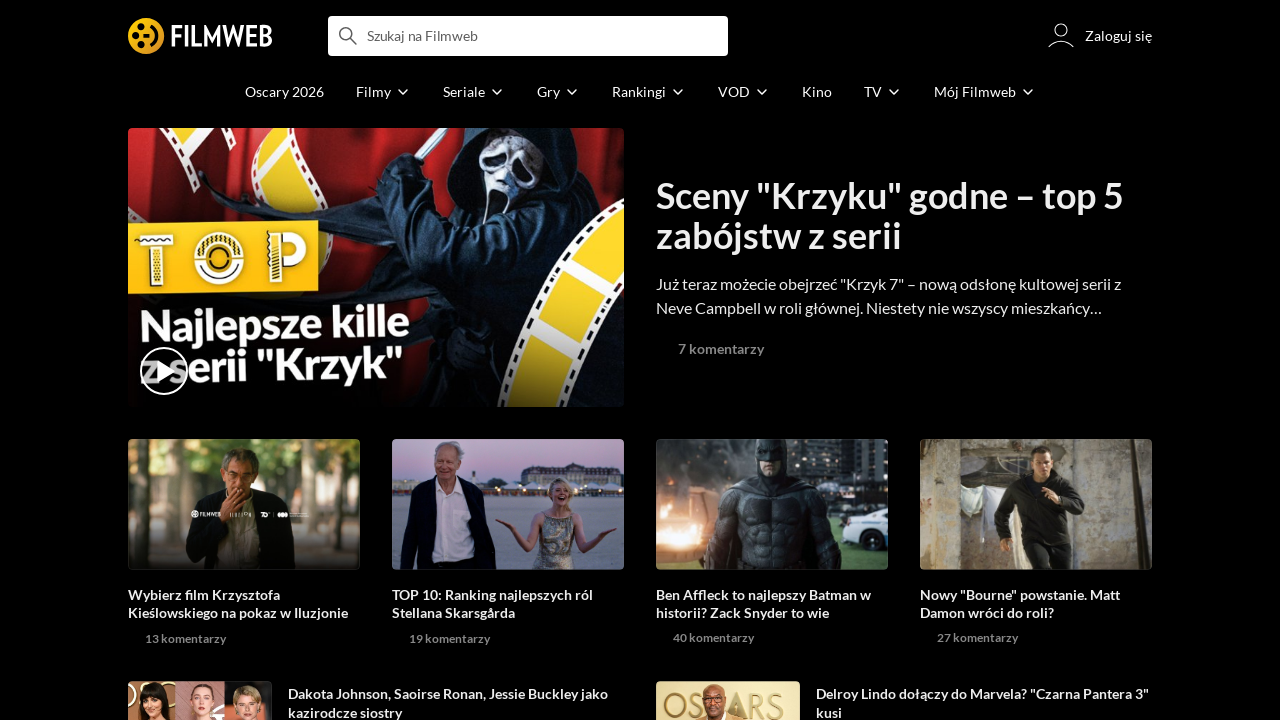

Page DOM content loaded
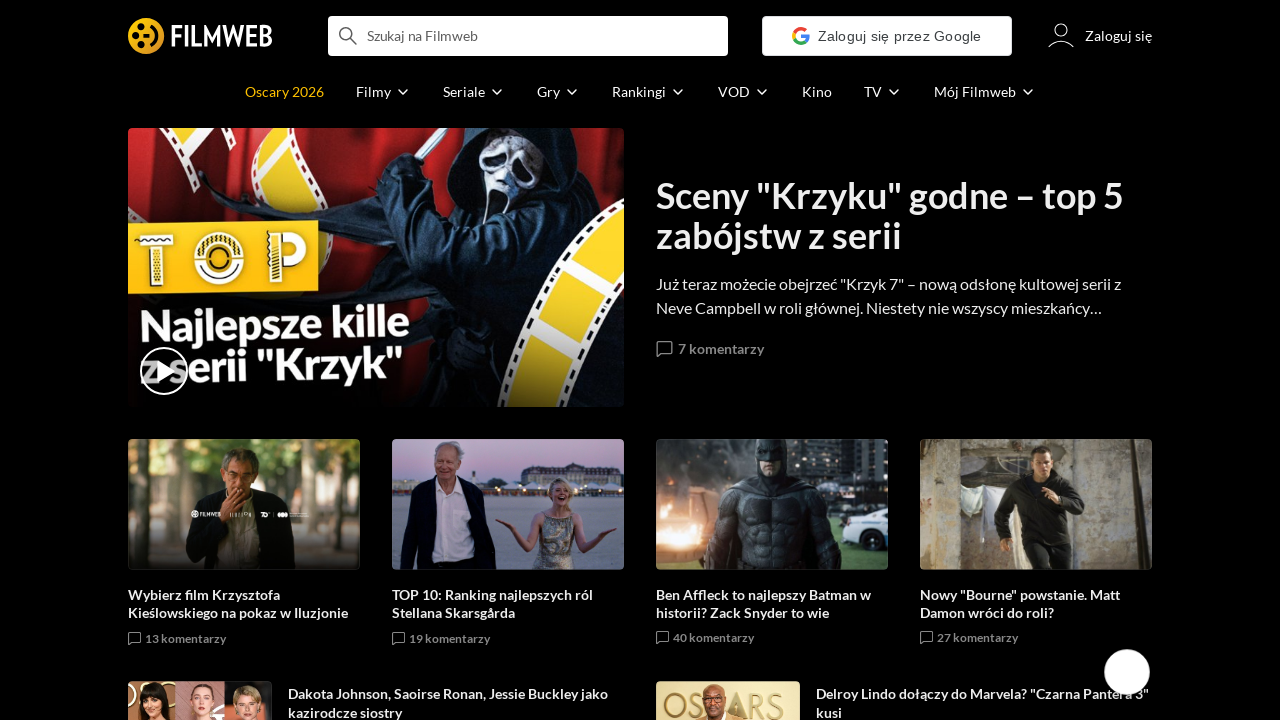

Verified page title contains 'Filmweb'
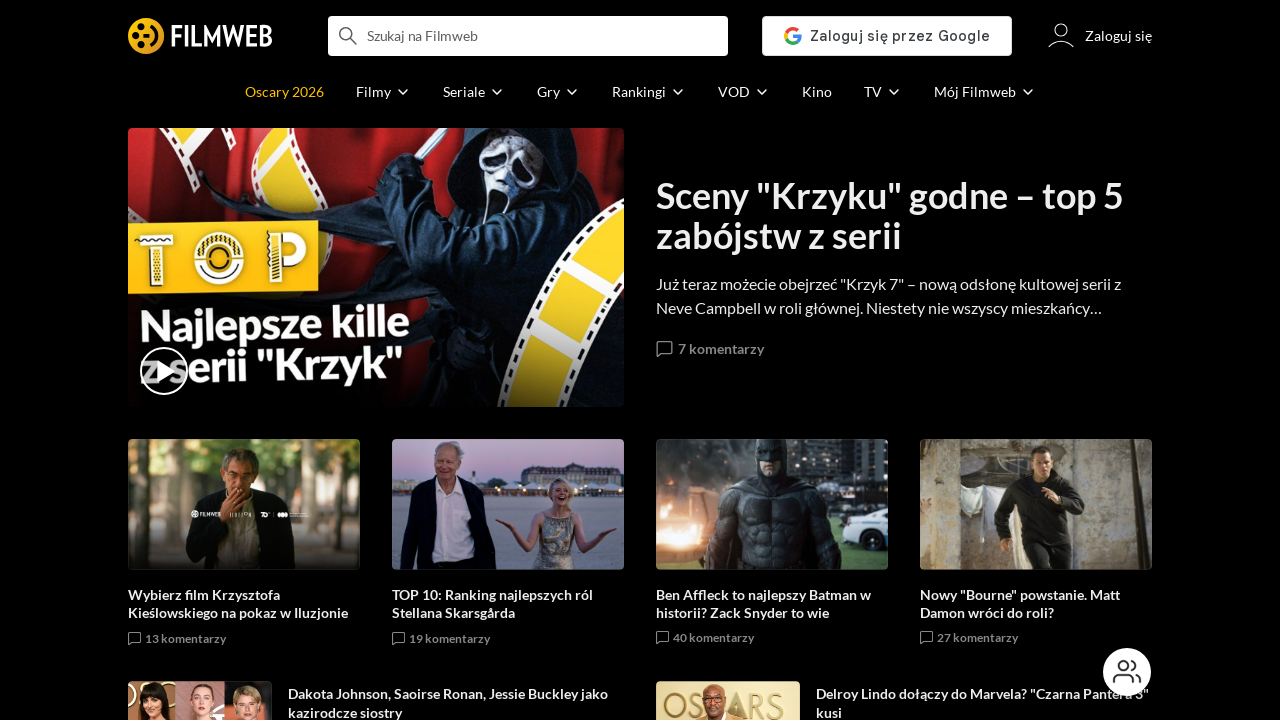

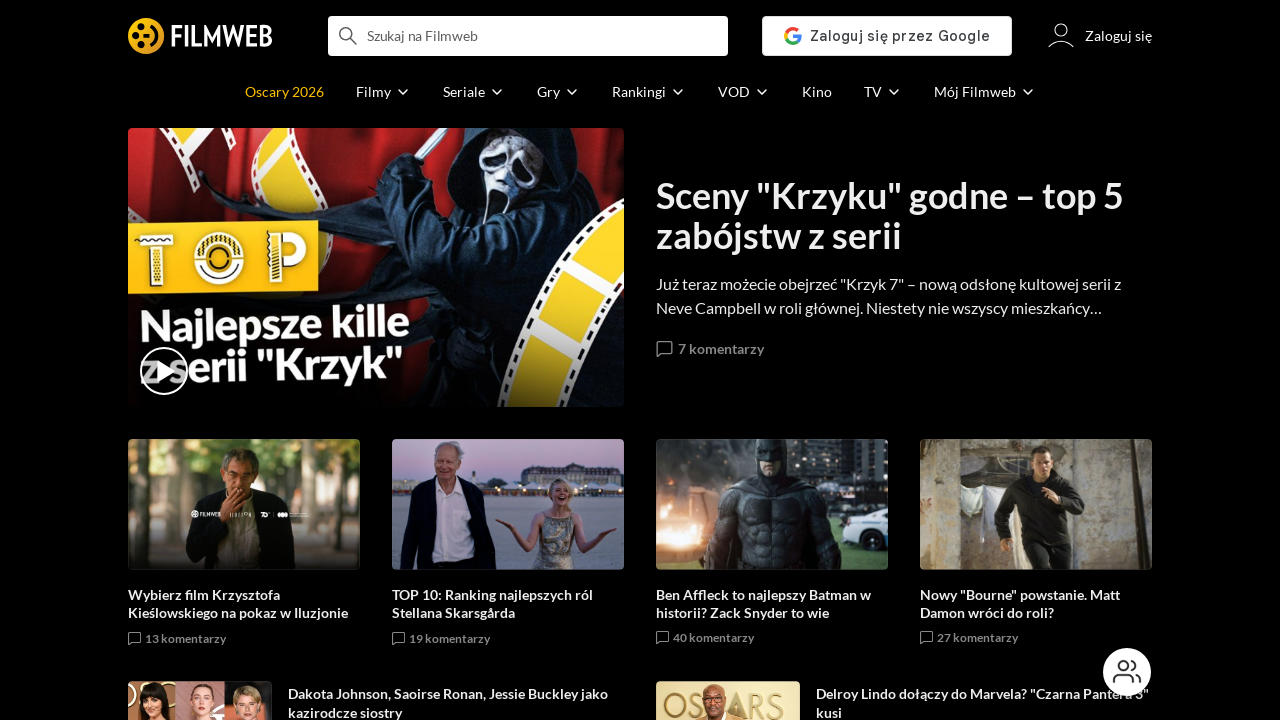